Tests clicking the first button in a table and handling the alert that appears

Starting URL: https://wcaquino.me/cypress/componentes.html

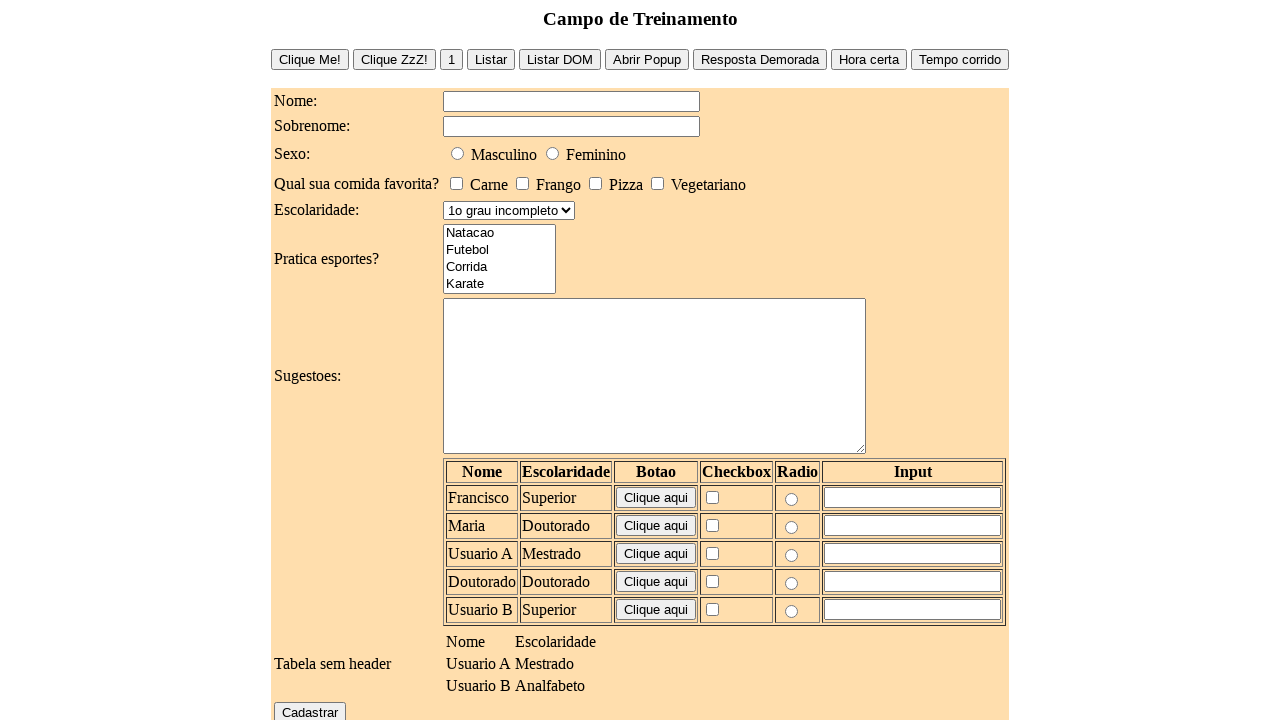

Set up dialog handler to accept alerts
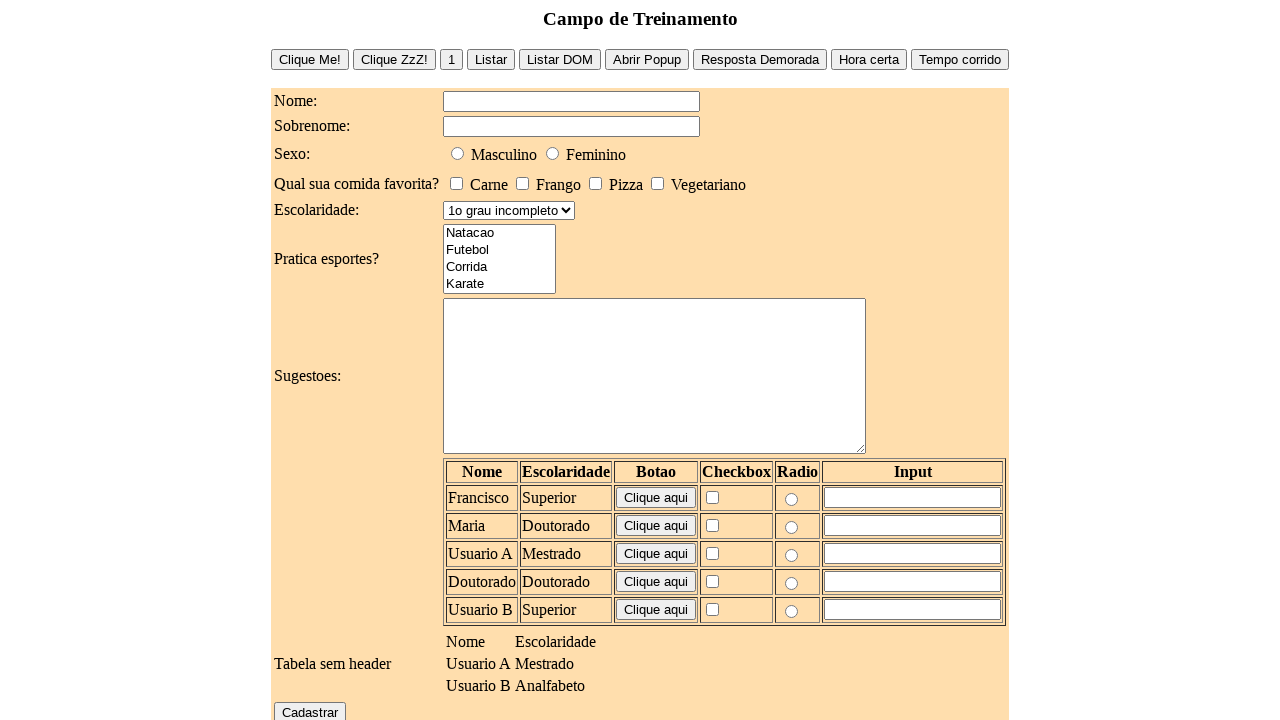

Clicked the first button in the table at (656, 498) on #tabelaUsuarios tr td input[type="button"]
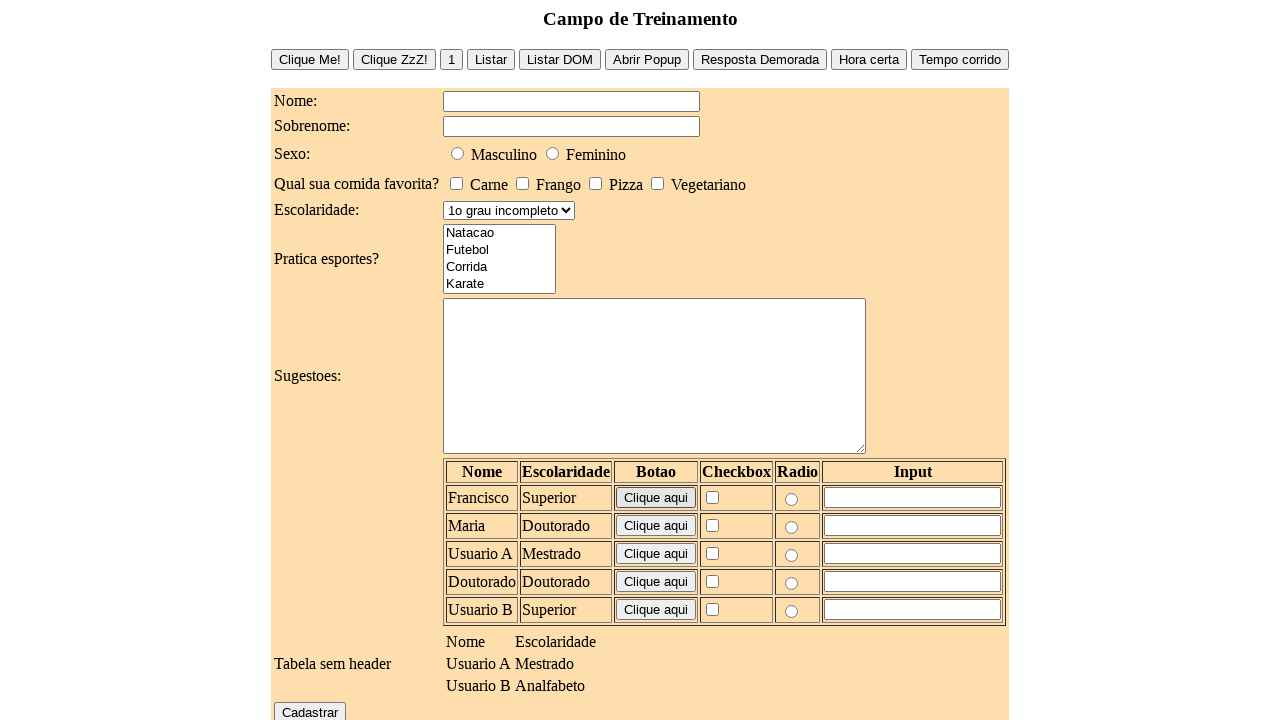

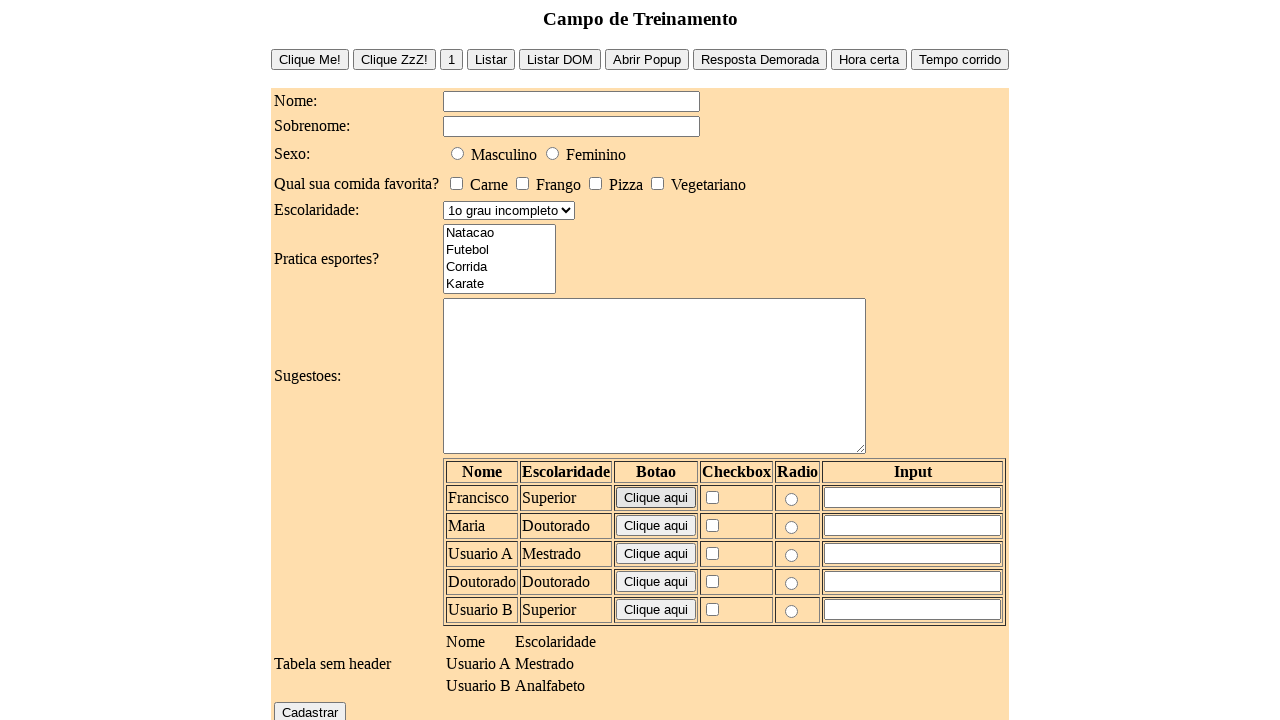